Tests the gas mileage calculator by searching for it, navigating to it, and filling in odometer readings and gas price information to perform a calculation

Starting URL: https://www.calculator.net/

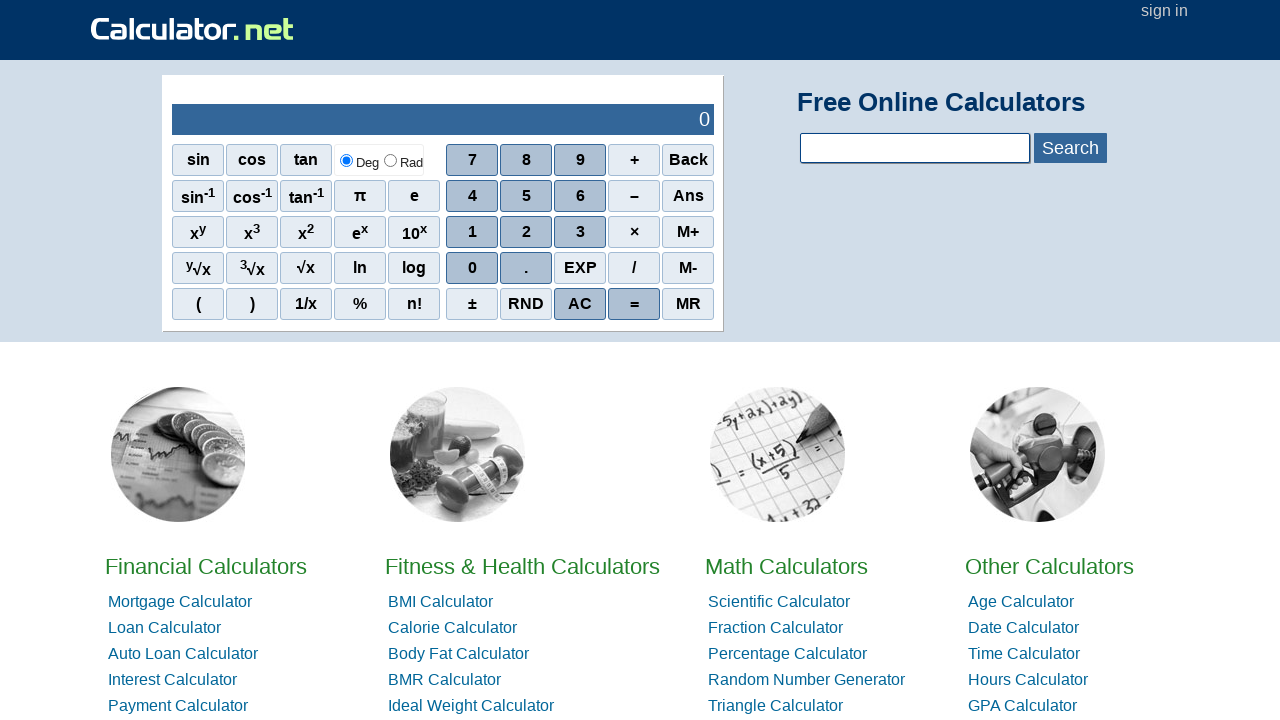

Filled search field with 'gas' on input[name='calcSearchTerm']
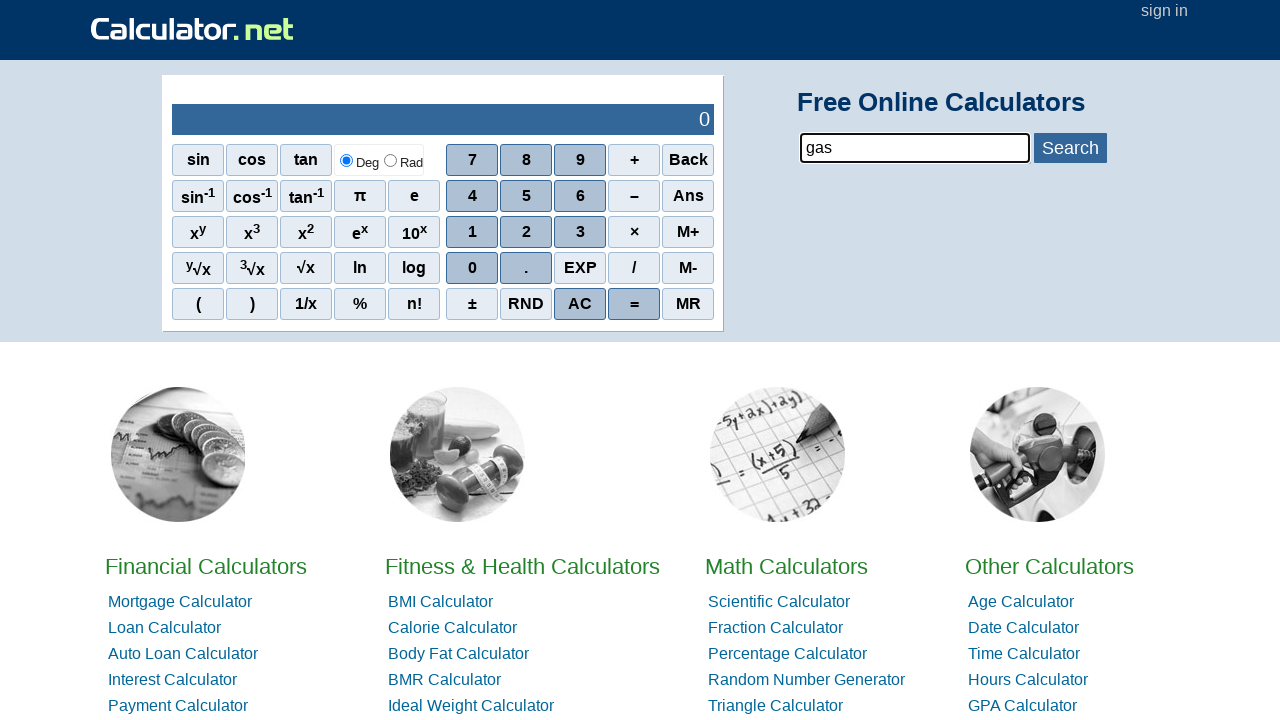

Clicked search button at (1070, 148) on #bluebtn
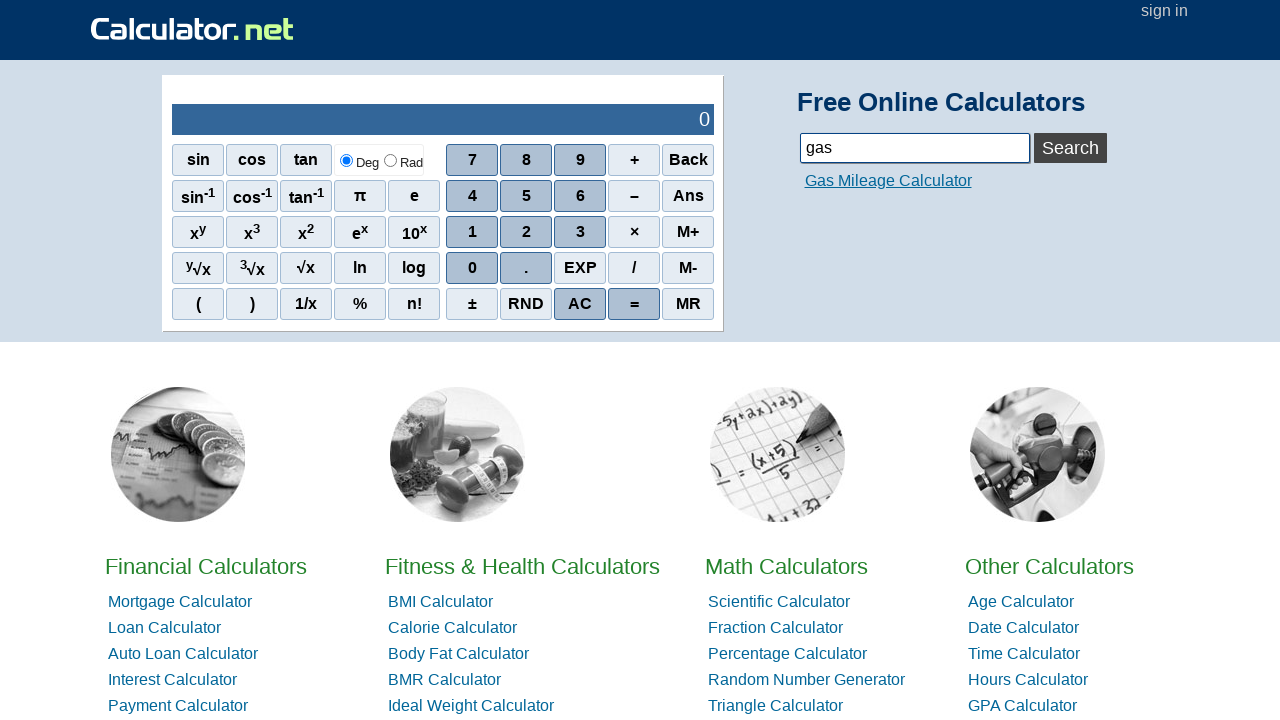

Clicked on first search result to navigate to gas calculator at (888, 180) on xpath=//*[@id='calcSearchOut']/div/a
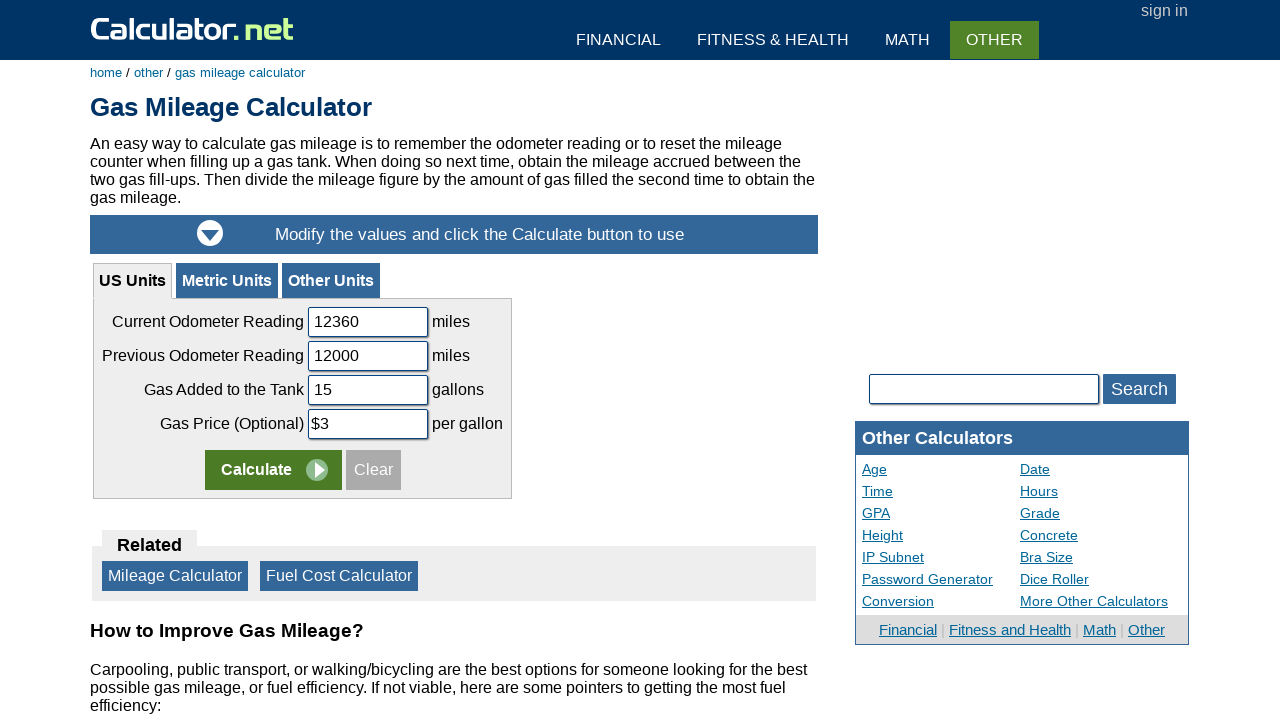

Cleared current odometer reading field on input[name='uscodreading']
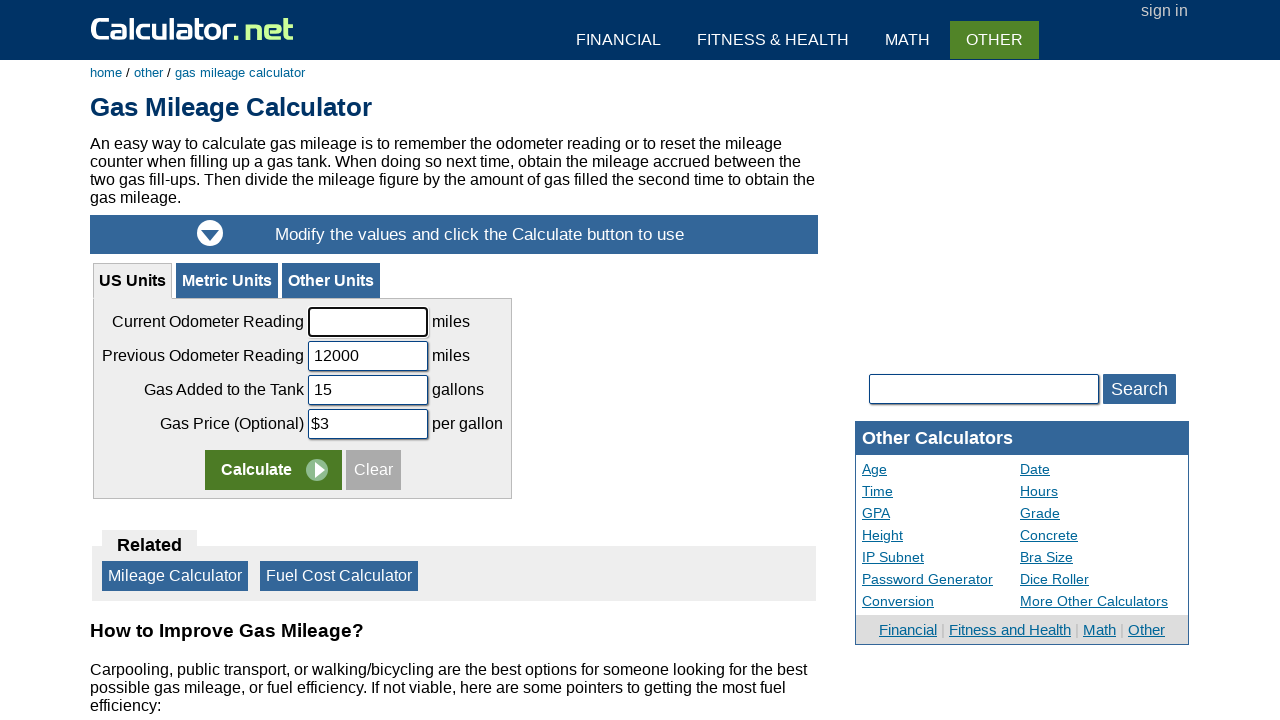

Entered current odometer reading: 975 on input[name='uscodreading']
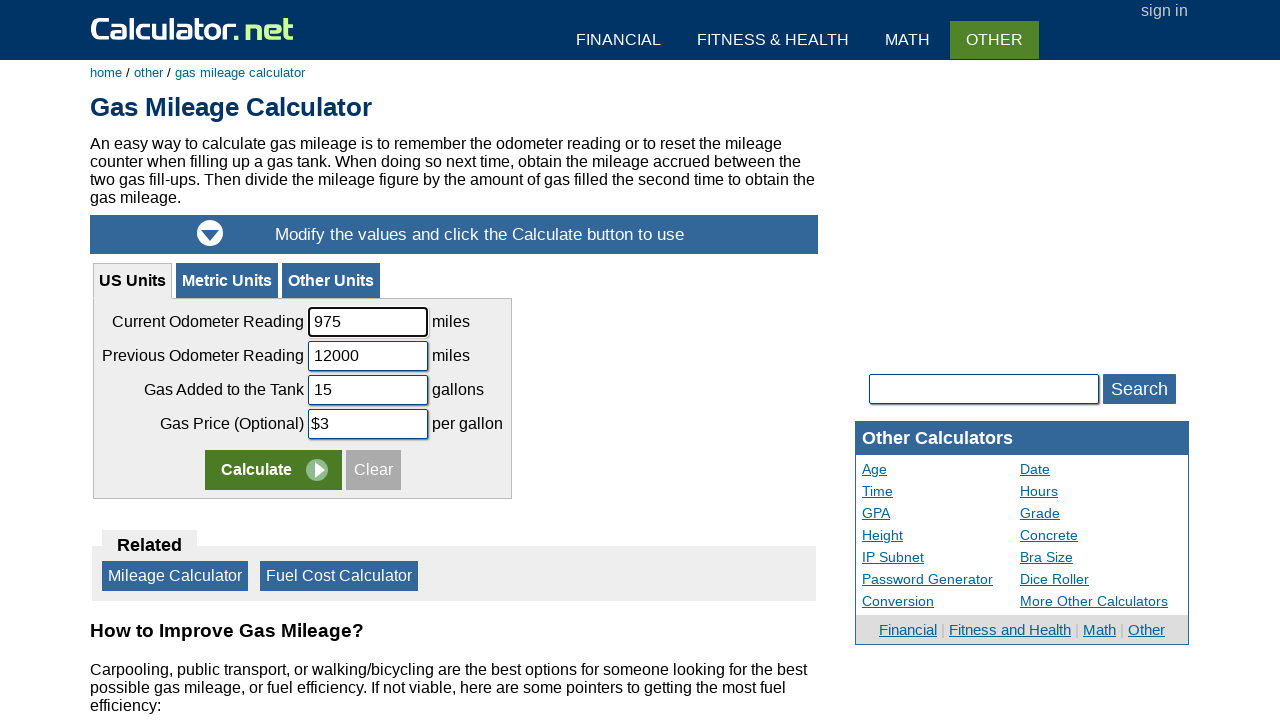

Cleared previous odometer reading field on input[name='uspodreading']
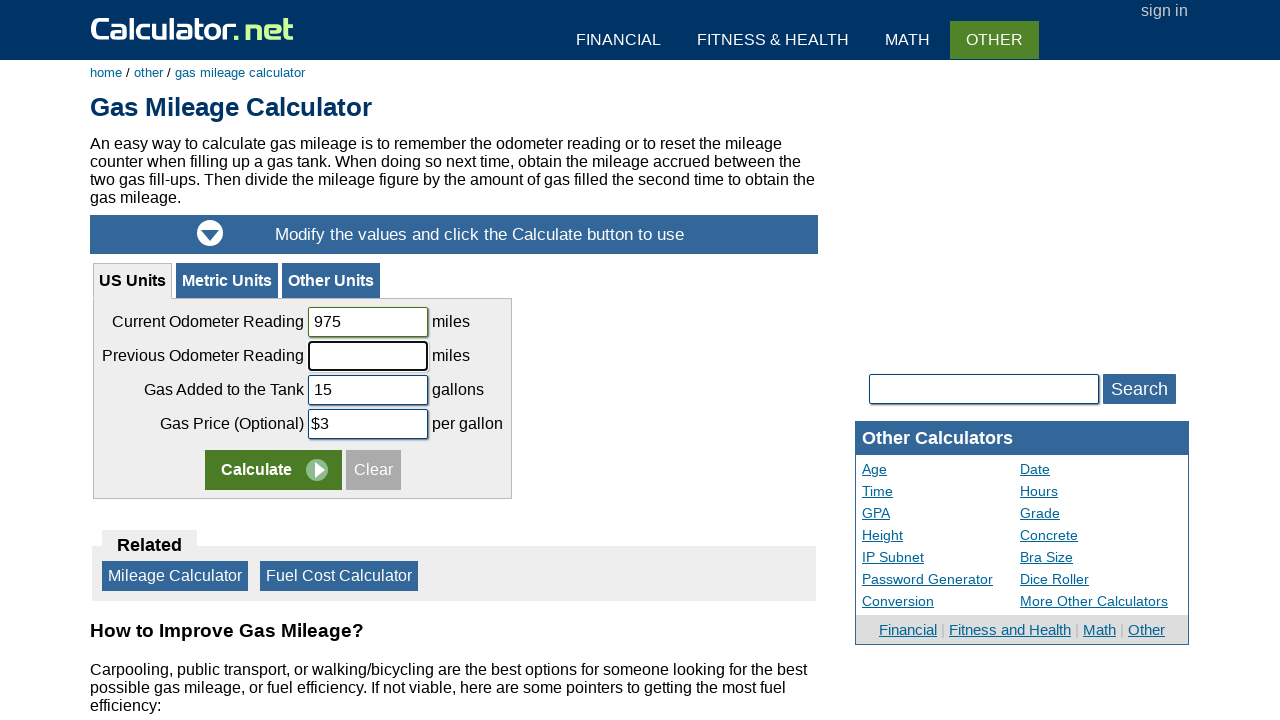

Entered previous odometer reading: 925 on input[name='uspodreading']
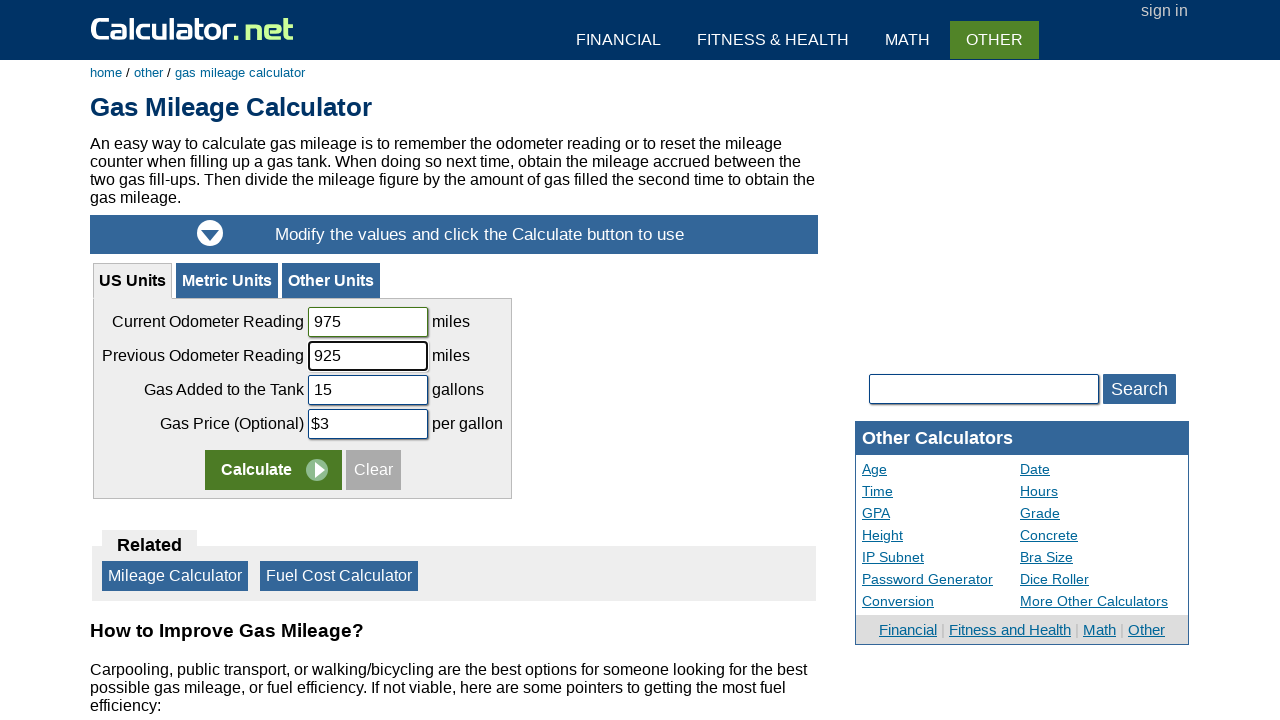

Cleared gas put in field on input[name='usgasputin']
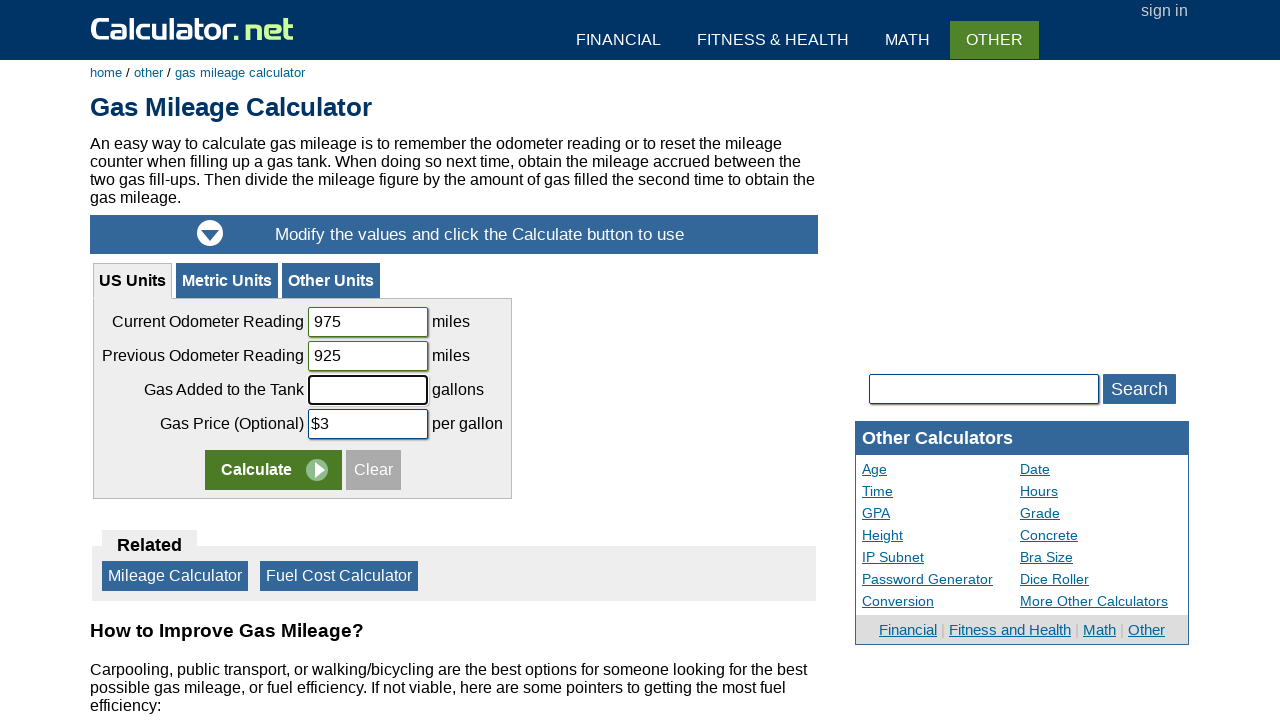

Entered gas put in: 7 gallons on input[name='usgasputin']
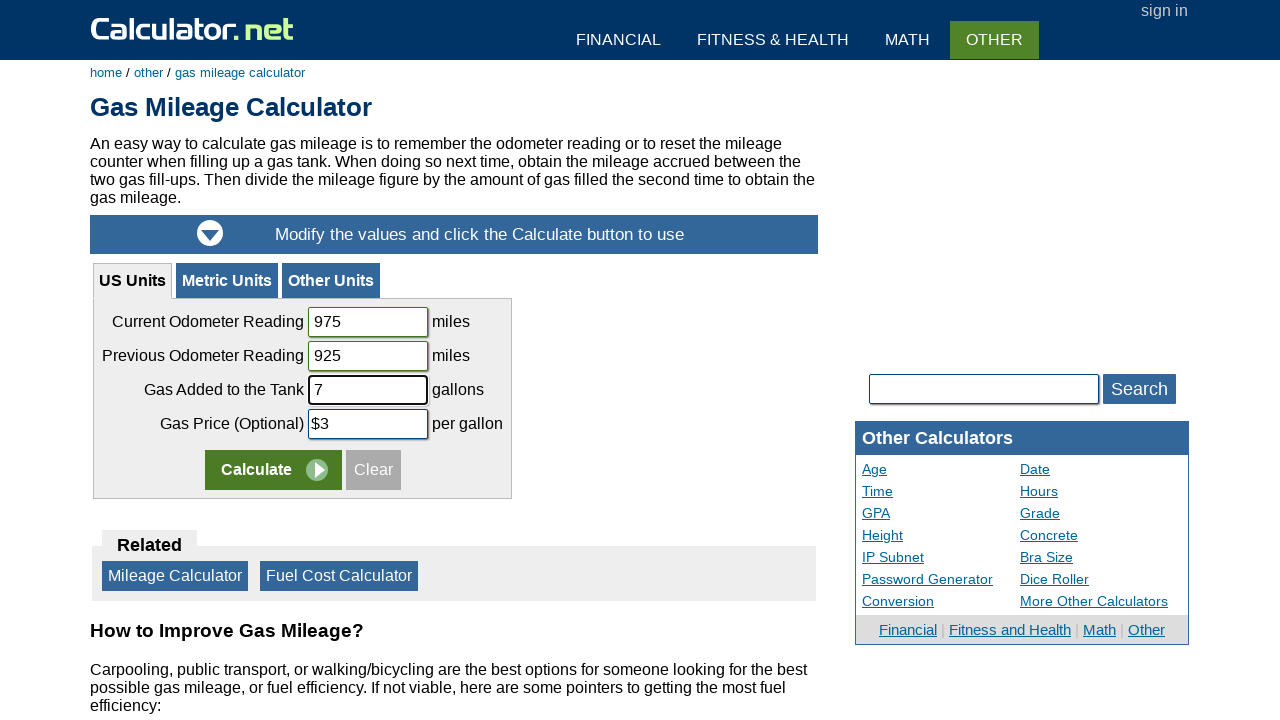

Cleared gas price field on input[name='usgasprice']
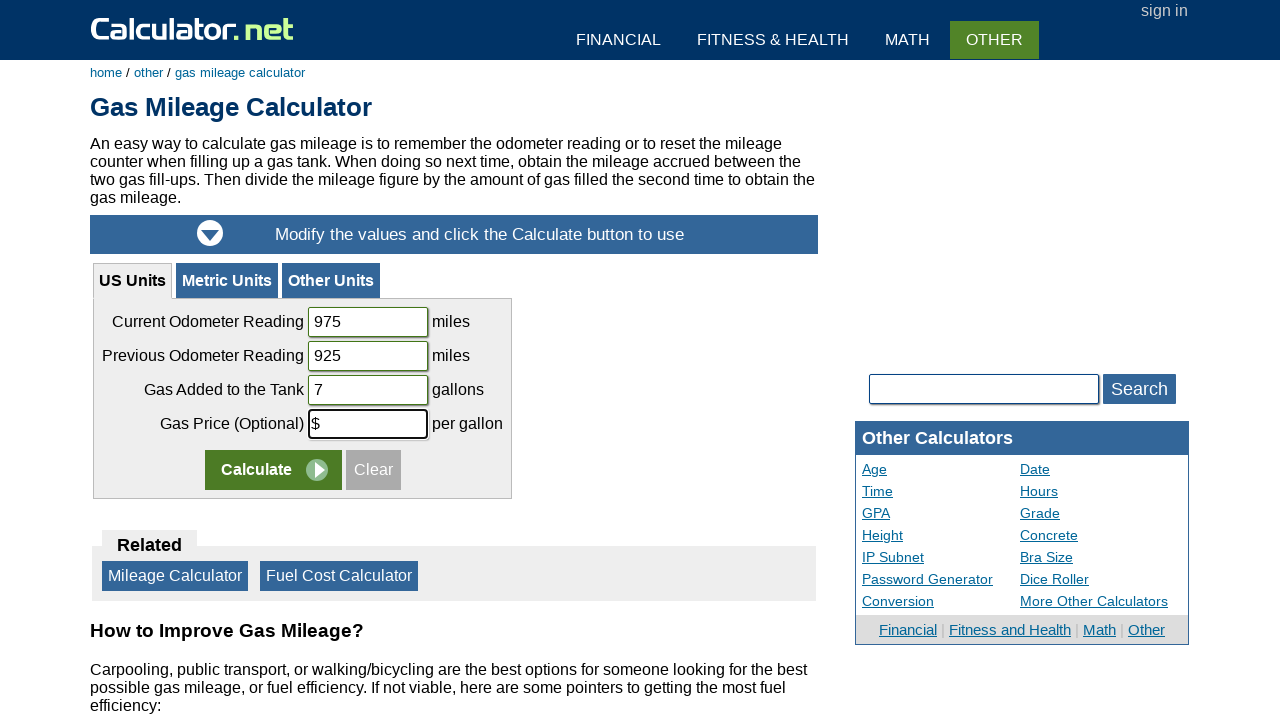

Entered gas price: $4.25 on input[name='usgasprice']
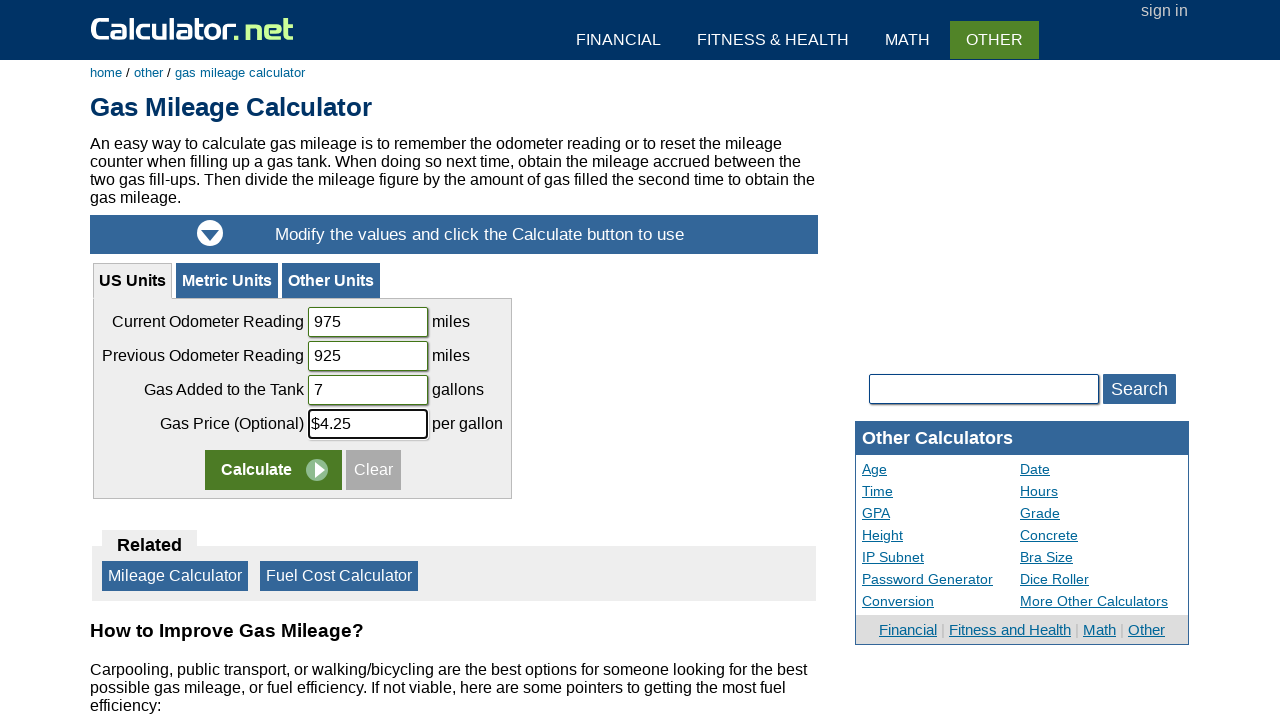

Clicked calculate button to compute gas mileage at (273, 470) on input[name='x']
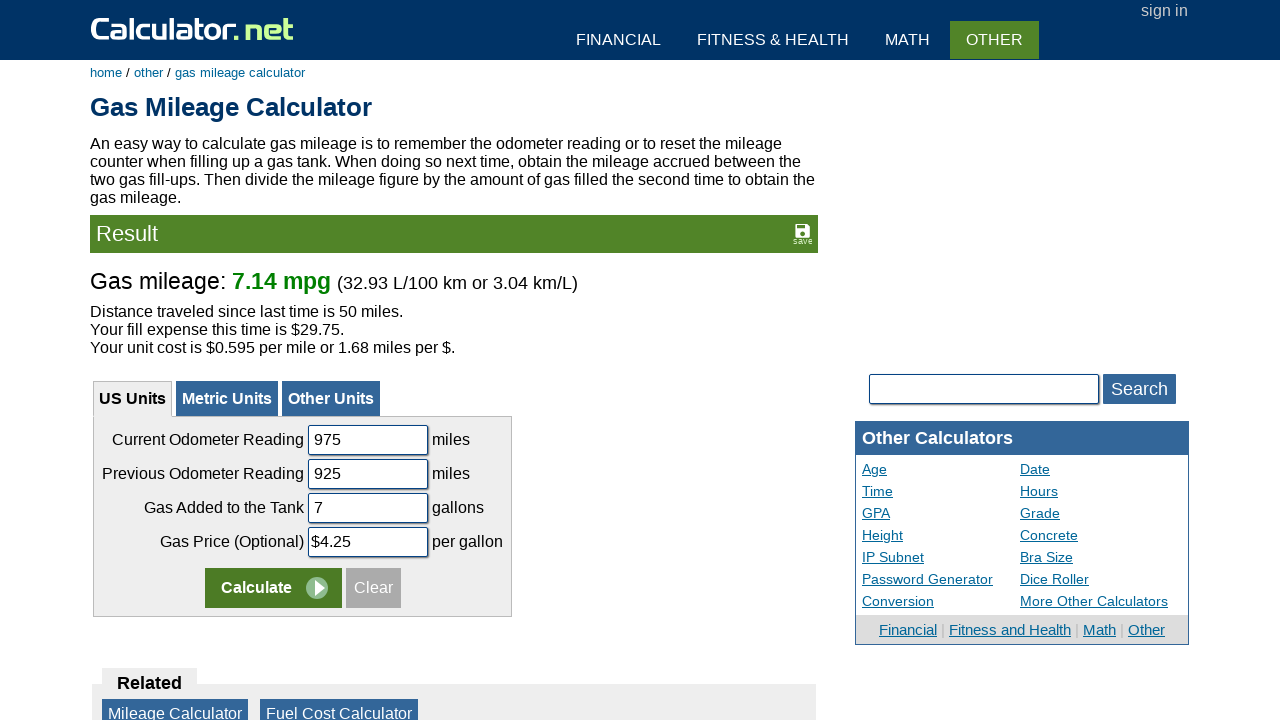

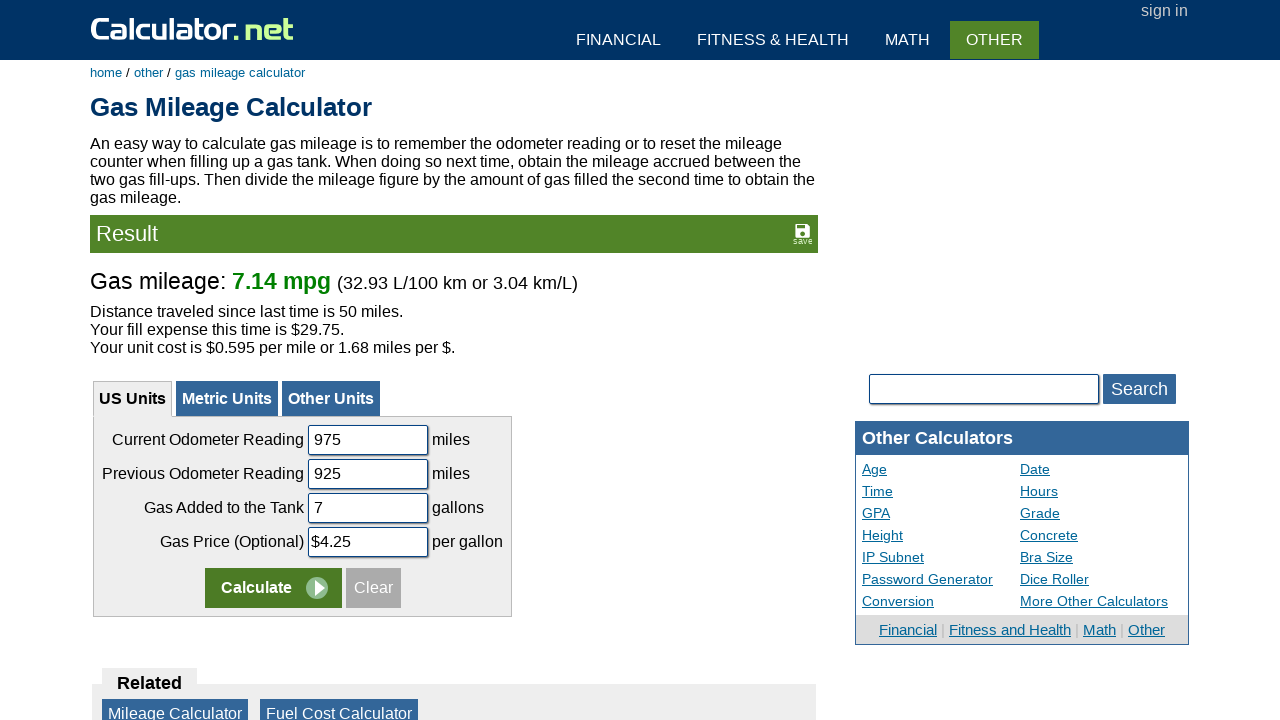